Tests the country dropdown functionality on Axelos website by clicking the dropdown and listing all available country options

Starting URL: https://www.axelos.com/

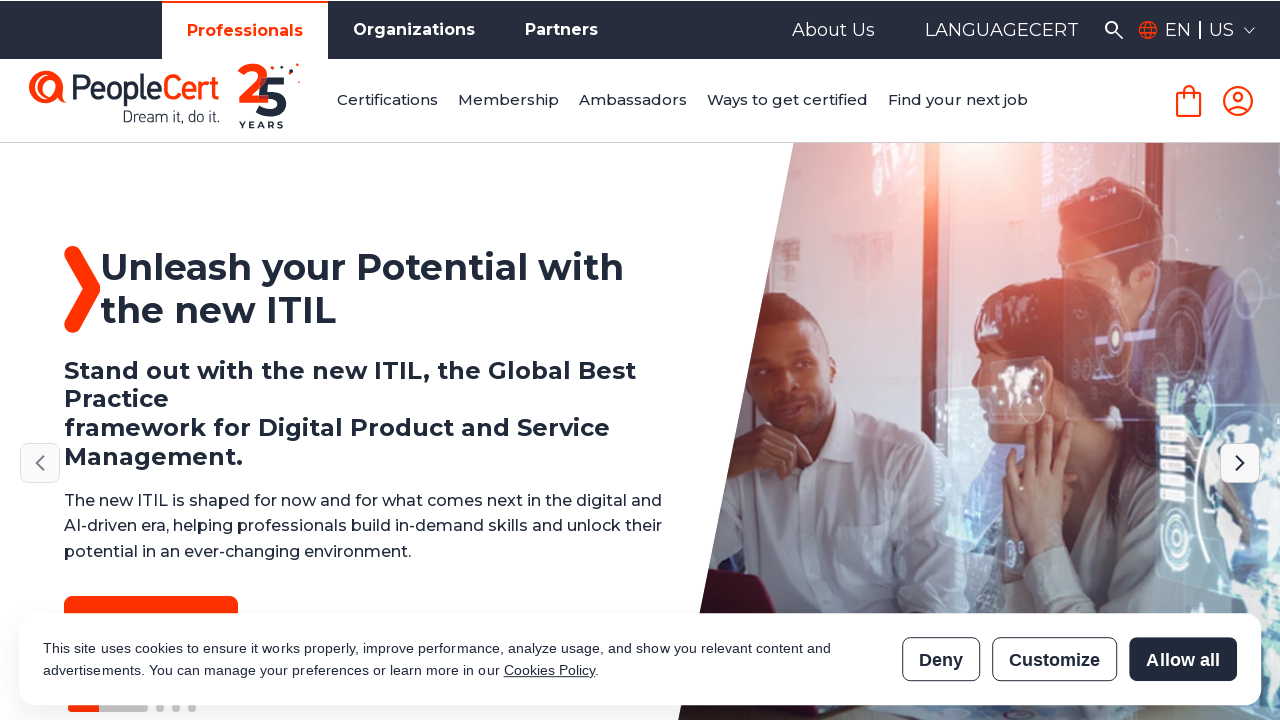

Located country dropdown element
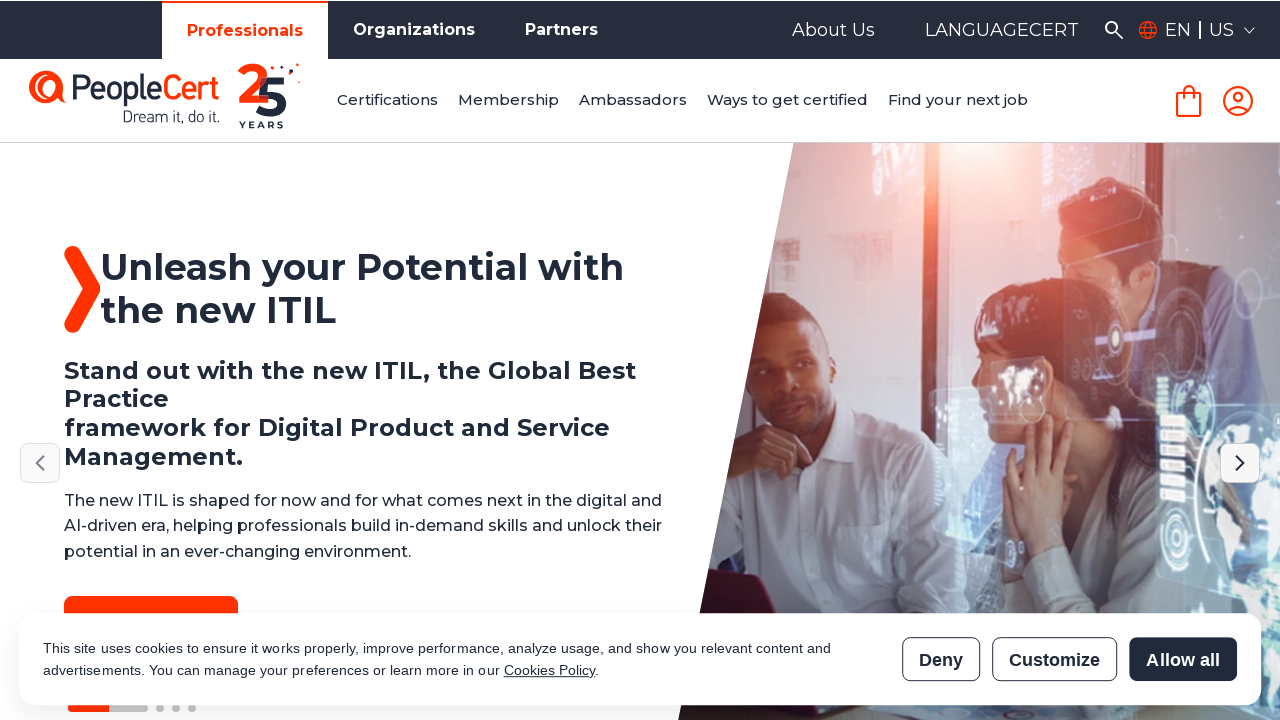

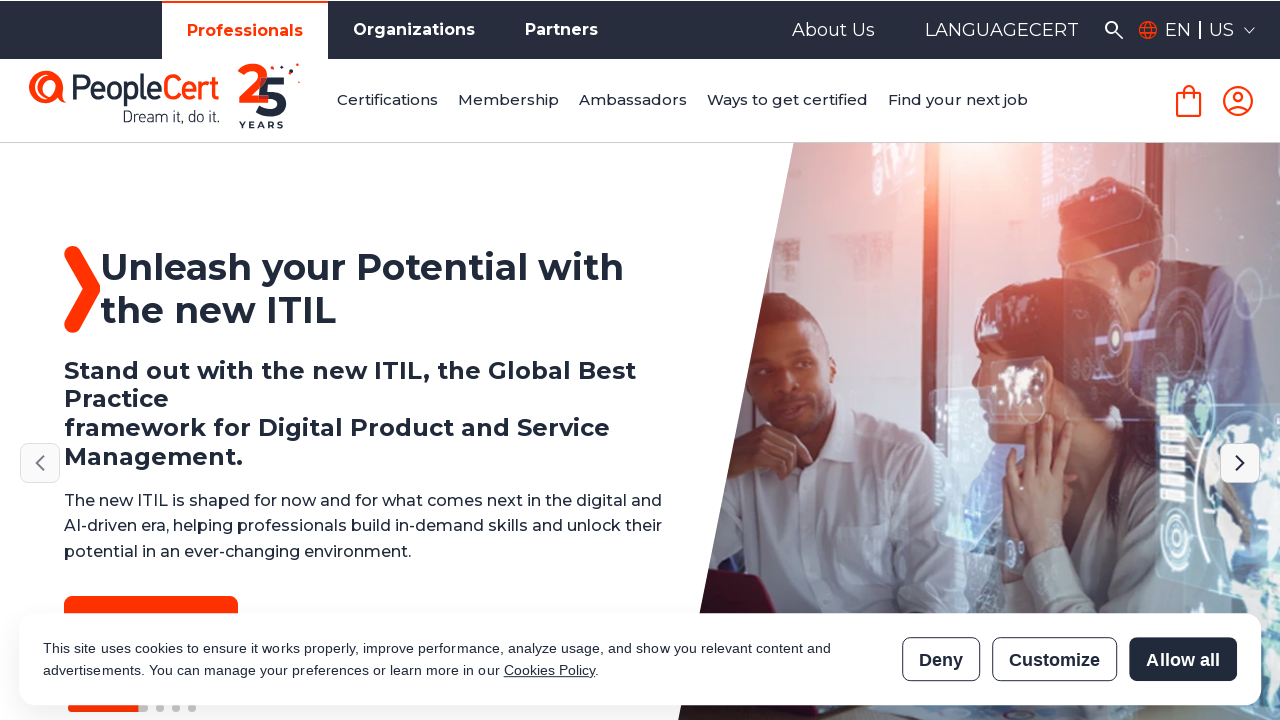